Navigates to redbus.in with notifications disabled

Starting URL: https://www.redbus.in/

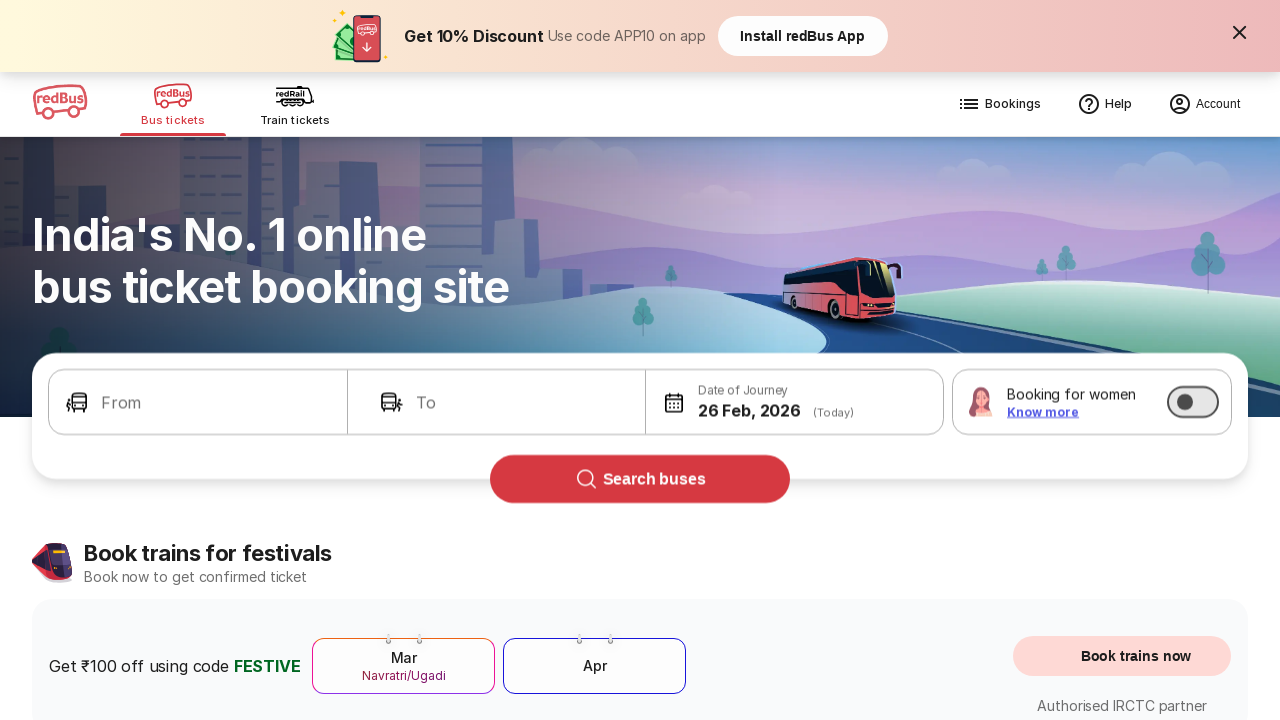

Waited 2 seconds for page to load with notifications disabled
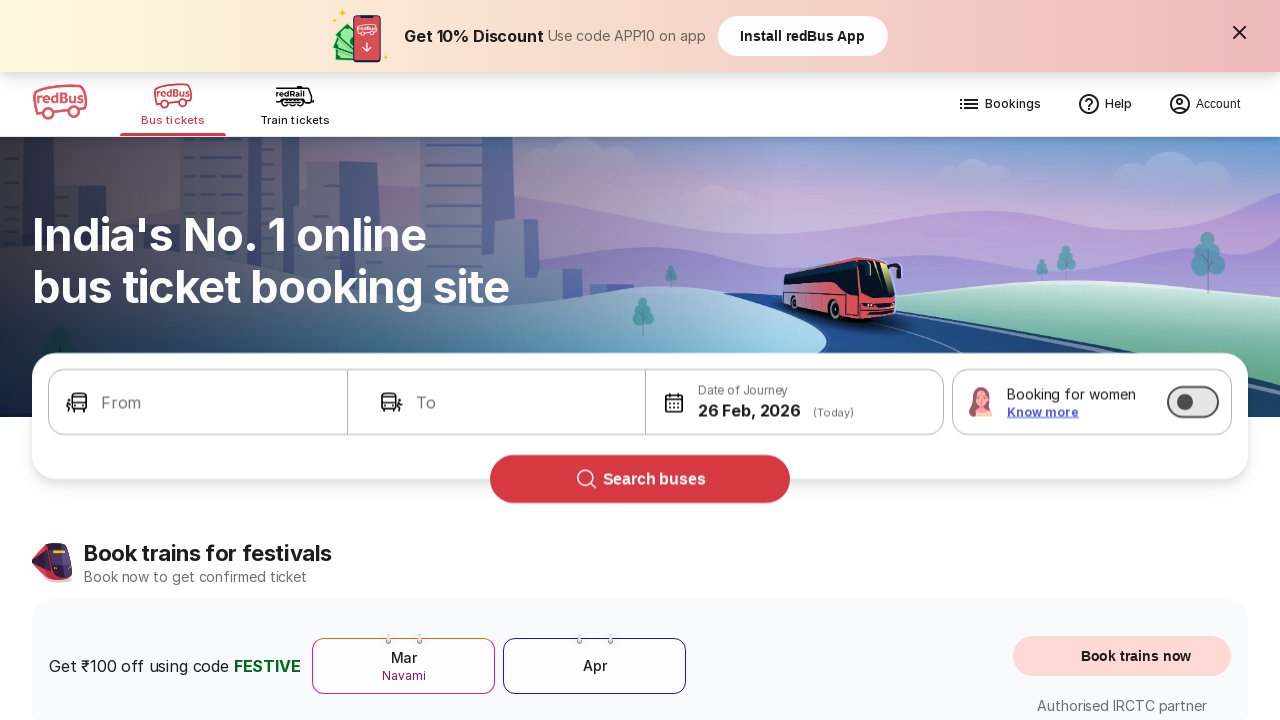

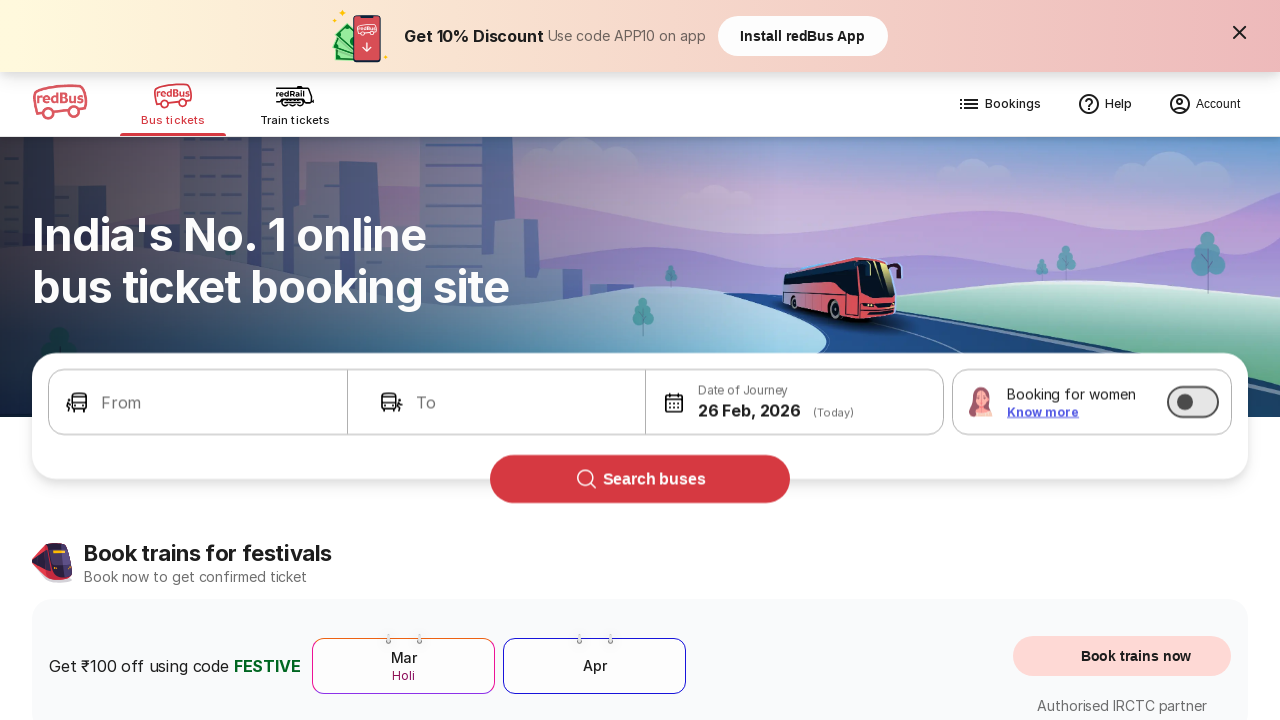